Tests window handling by clicking a link that opens a new window, verifying titles in both windows, and switching between them

Starting URL: https://the-internet.herokuapp.com/windows

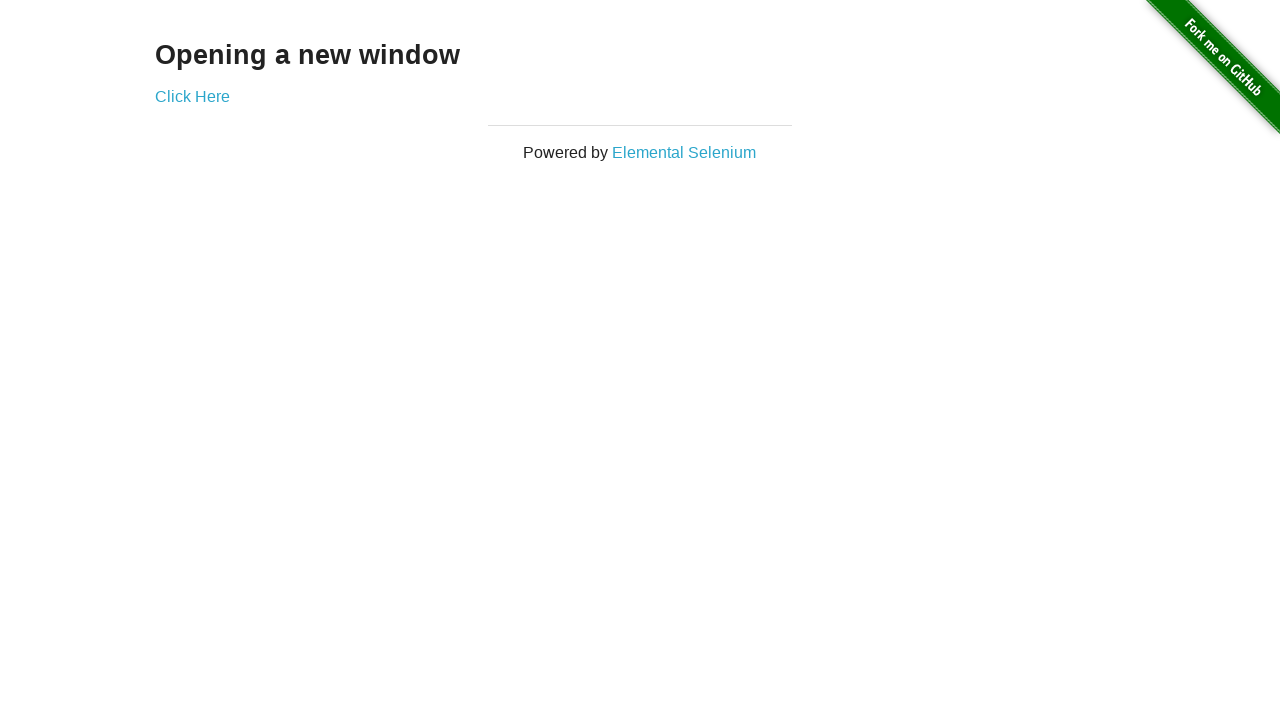

Verified initial page title is 'The Internet'
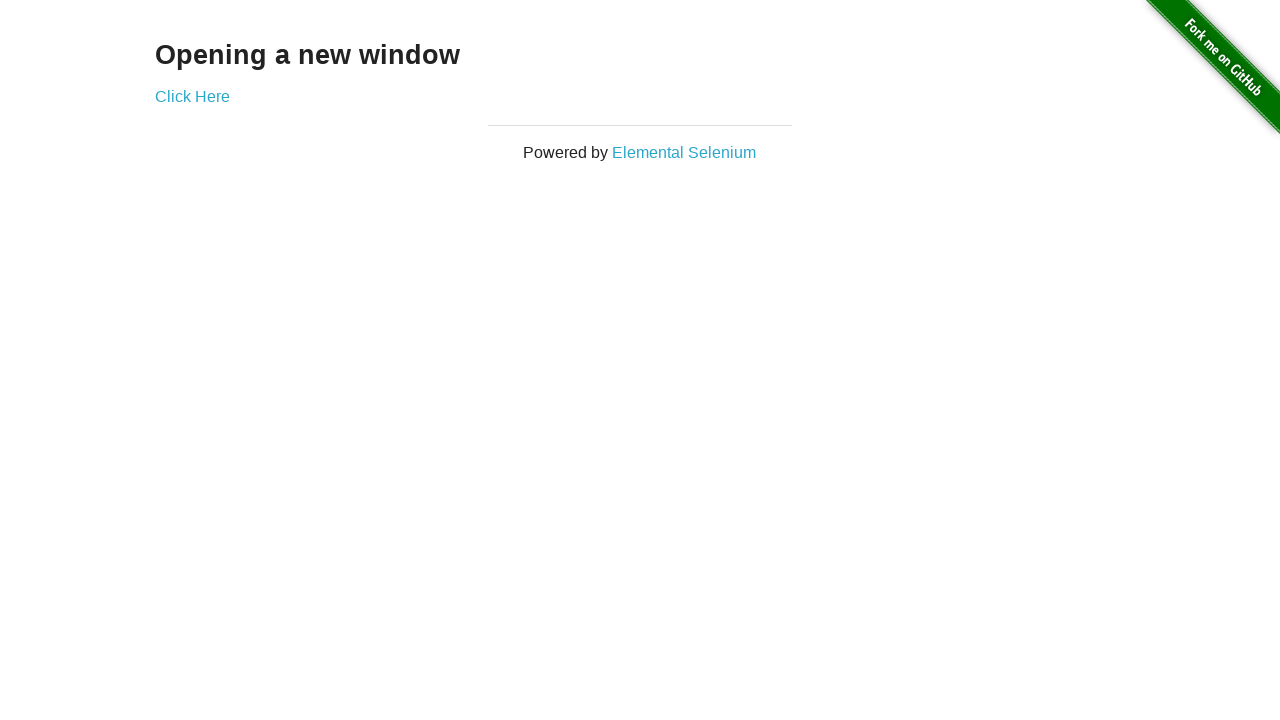

Clicked 'Click Here' link to open new window at (192, 96) on text='Click Here'
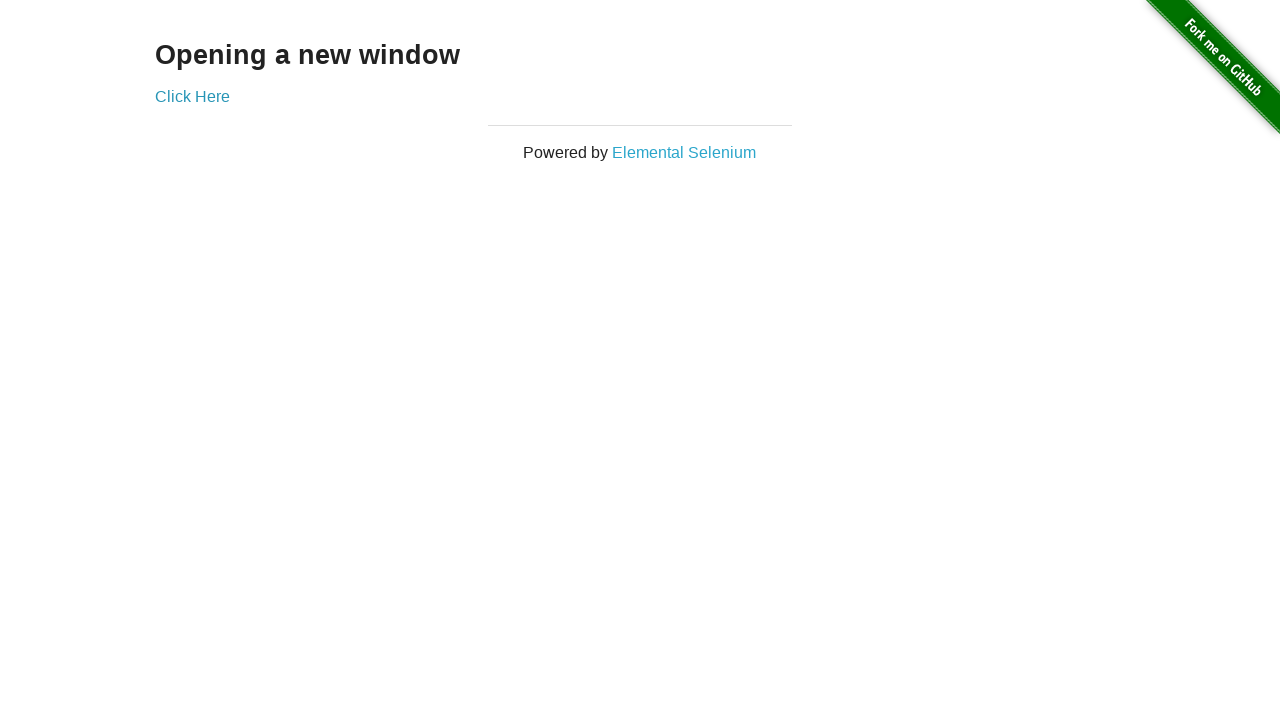

New window loaded
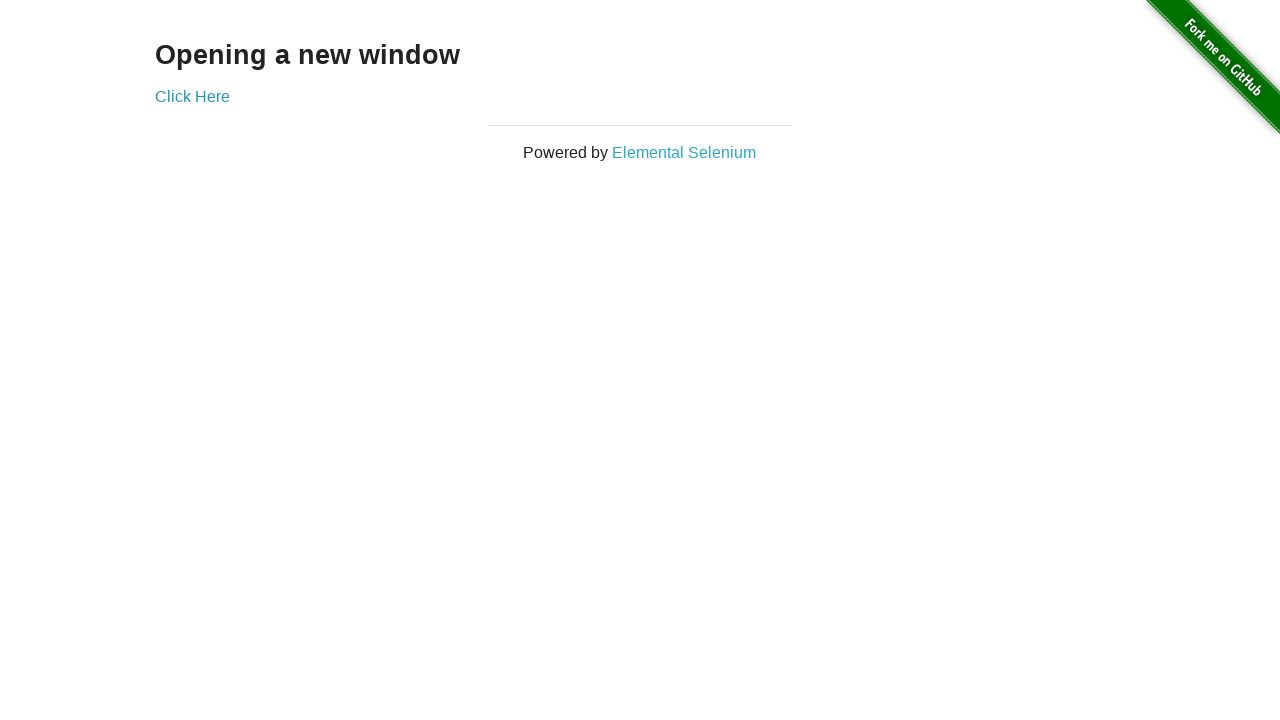

Verified new window title is 'New Window'
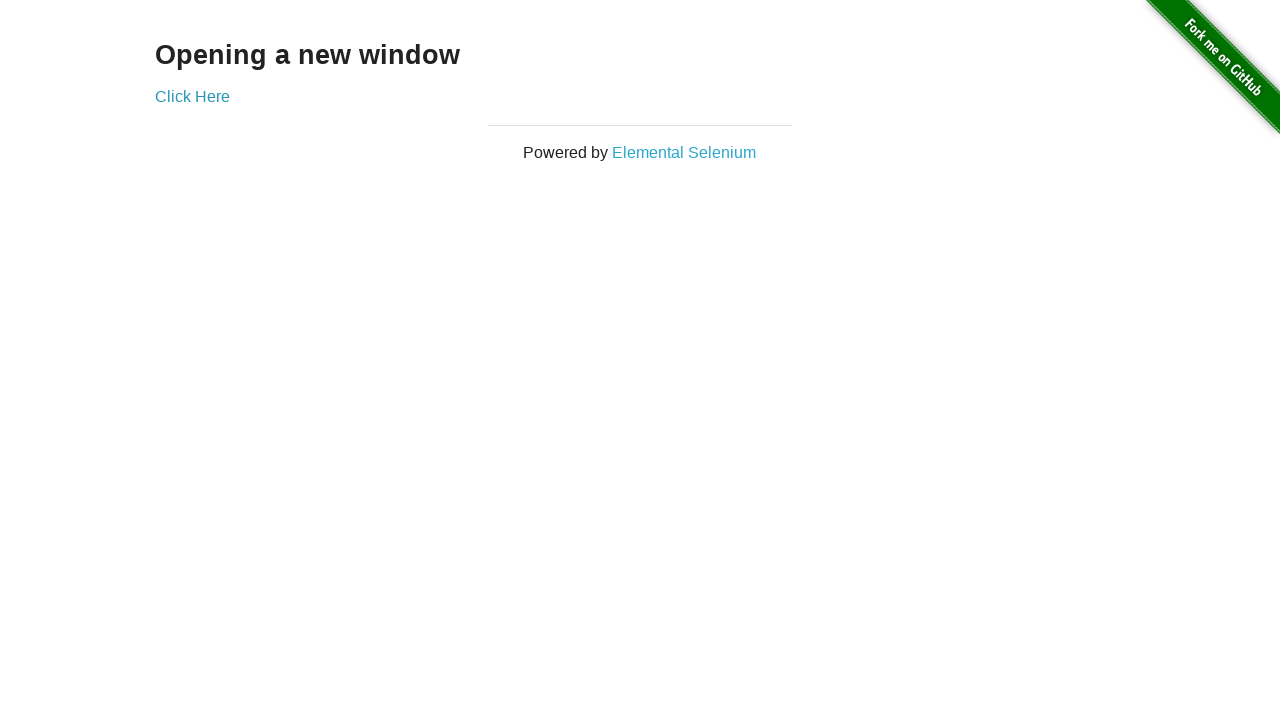

Verified original window URL contains 'windows'
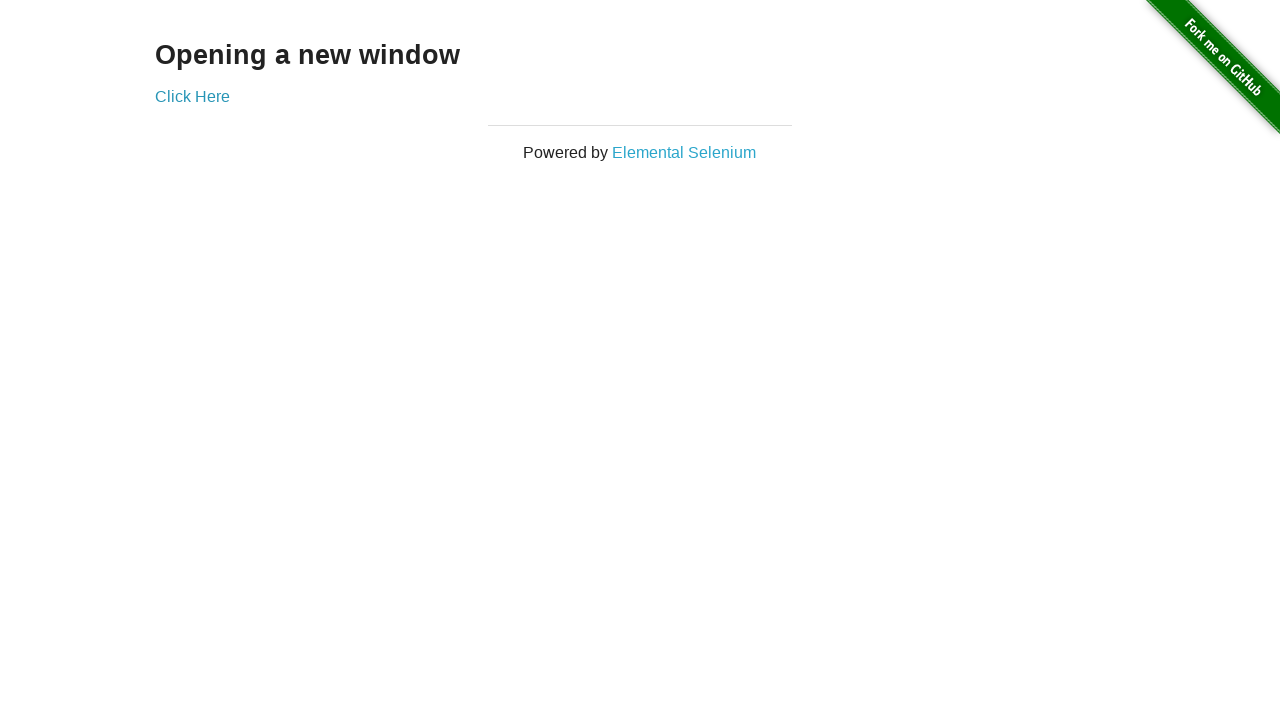

Verified original window URL does not contain 'new'
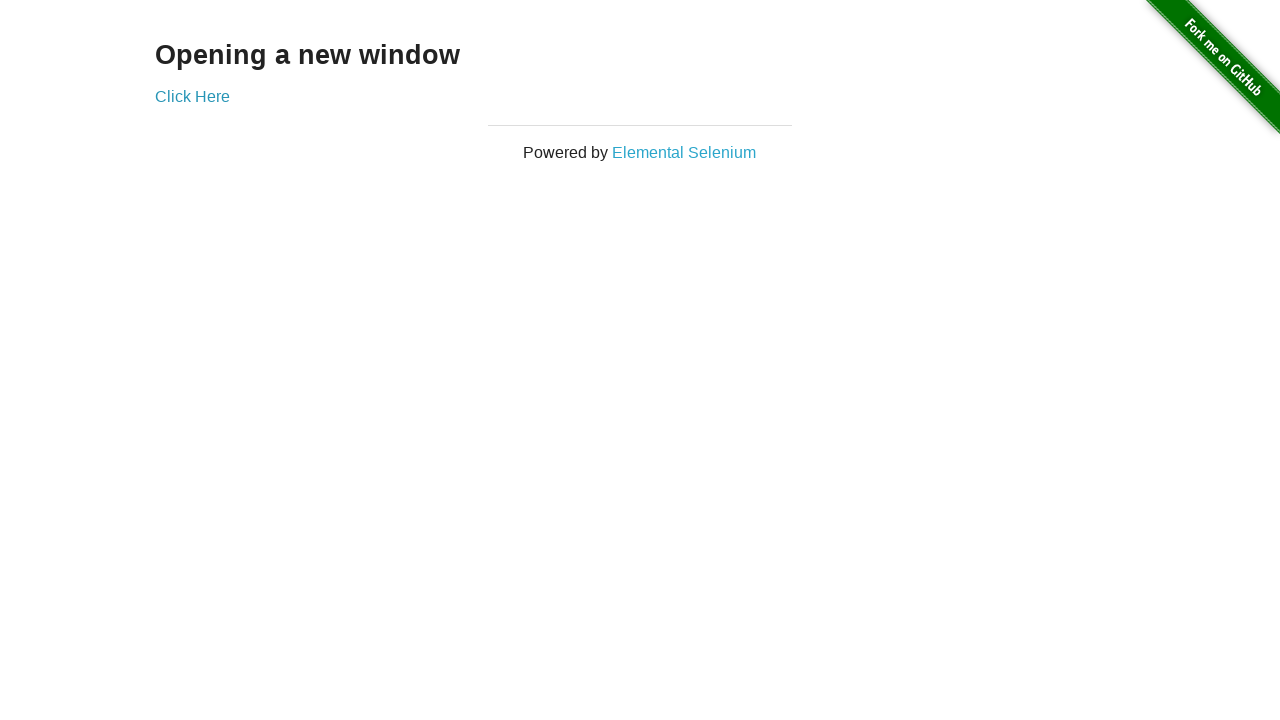

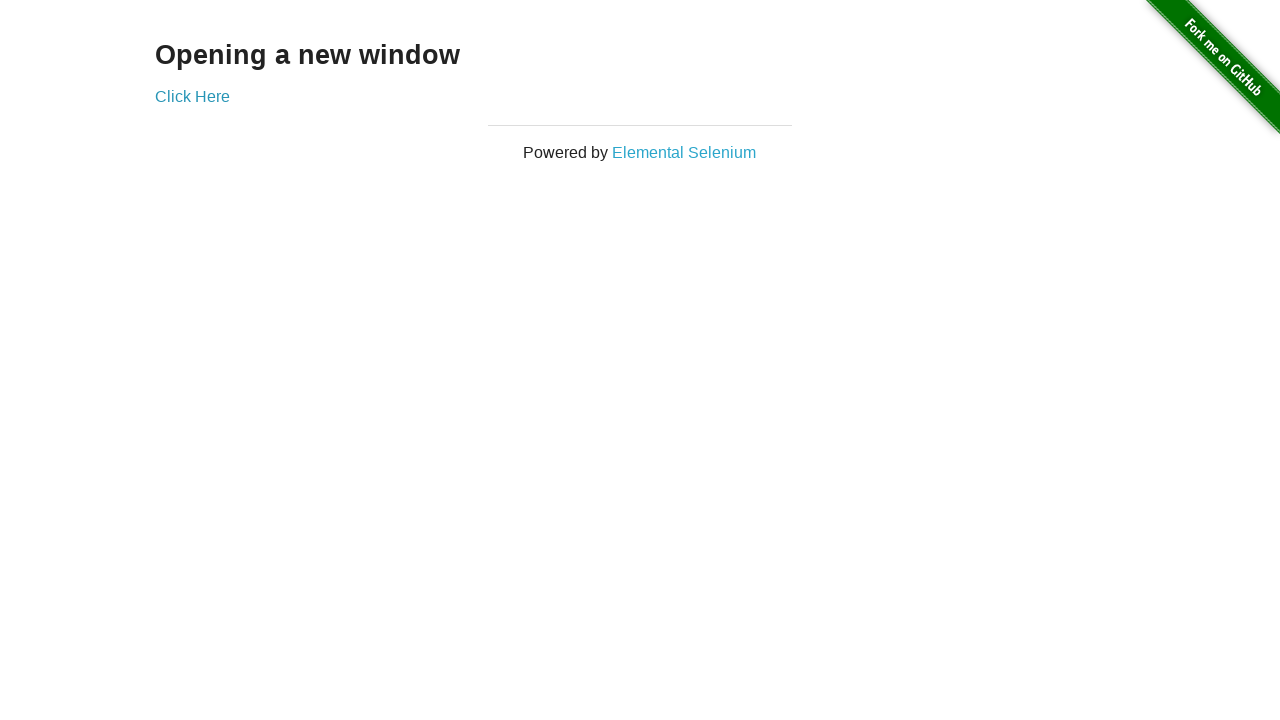